Tests the "Trial of the Stones" challenge page by entering "rock" into the first input field

Starting URL: https://techstepacademy.com/trial-of-the-stones

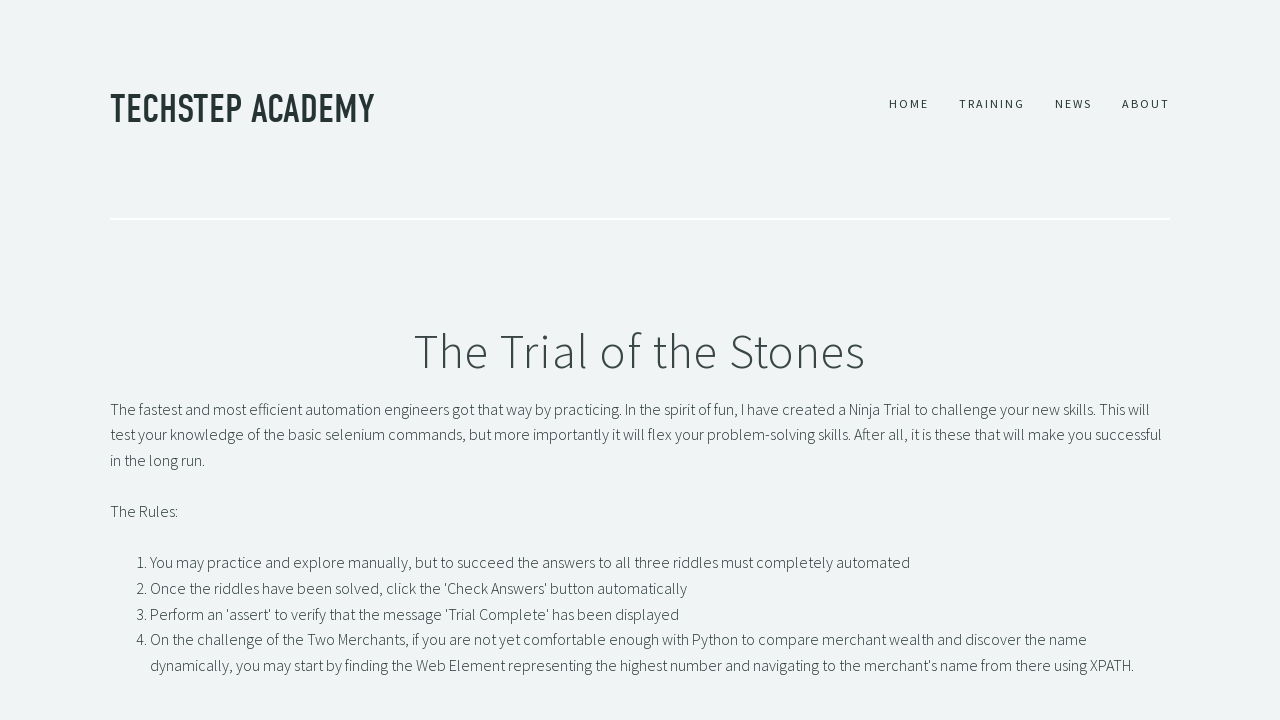

Filled first riddle input field with 'rock' on input#r1Input
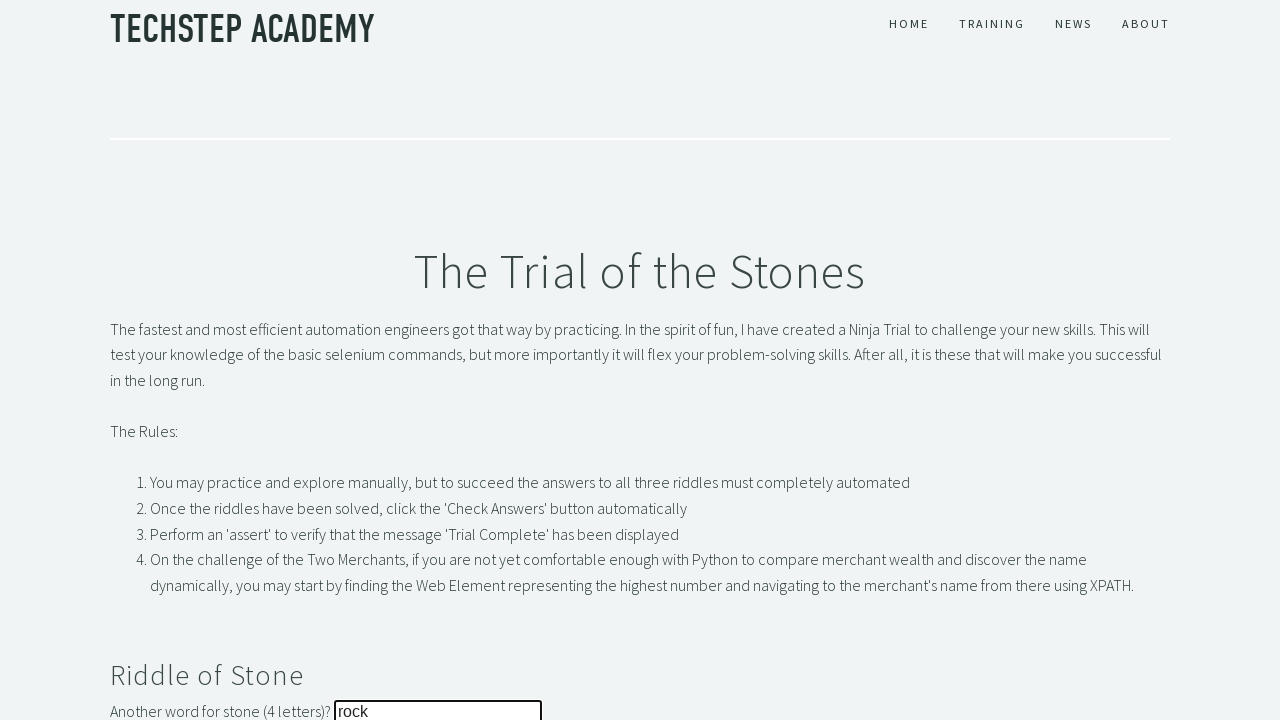

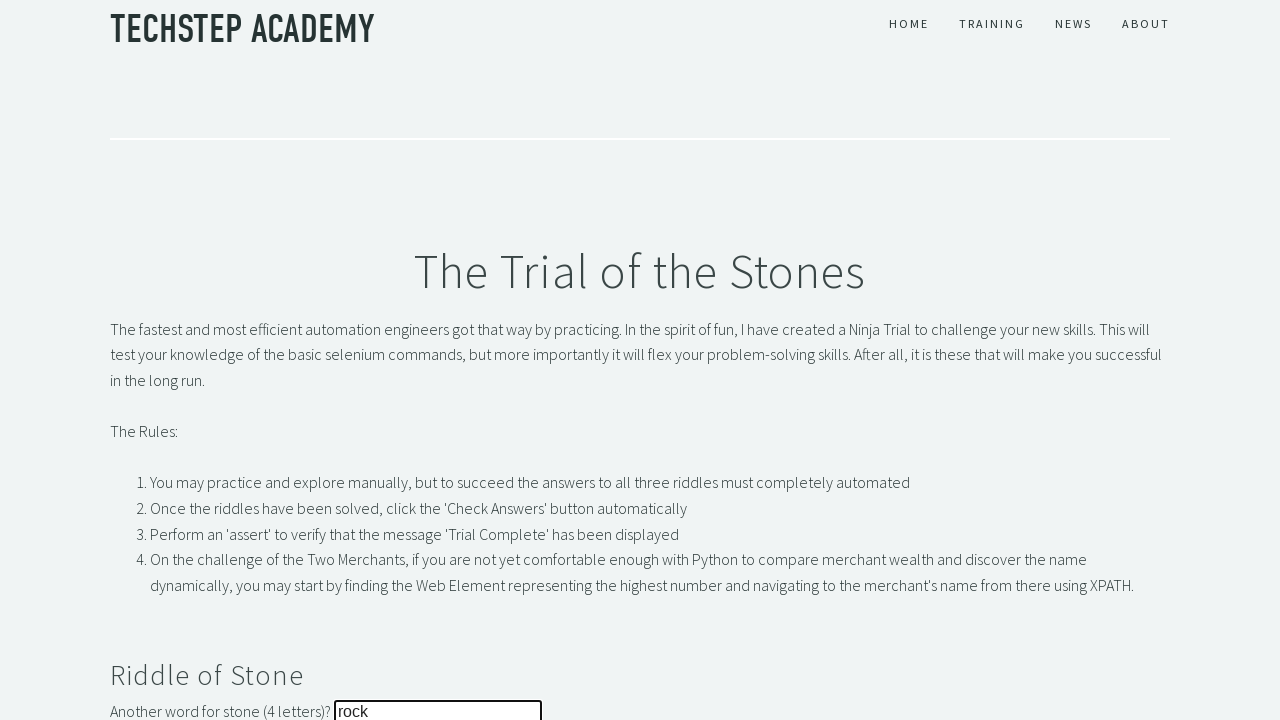